Tests different types of JavaScript alerts including simple alert, confirm dialog, and prompt dialog by clicking buttons and interacting with the alerts

Starting URL: http://demo.automationtesting.in/Alerts.html

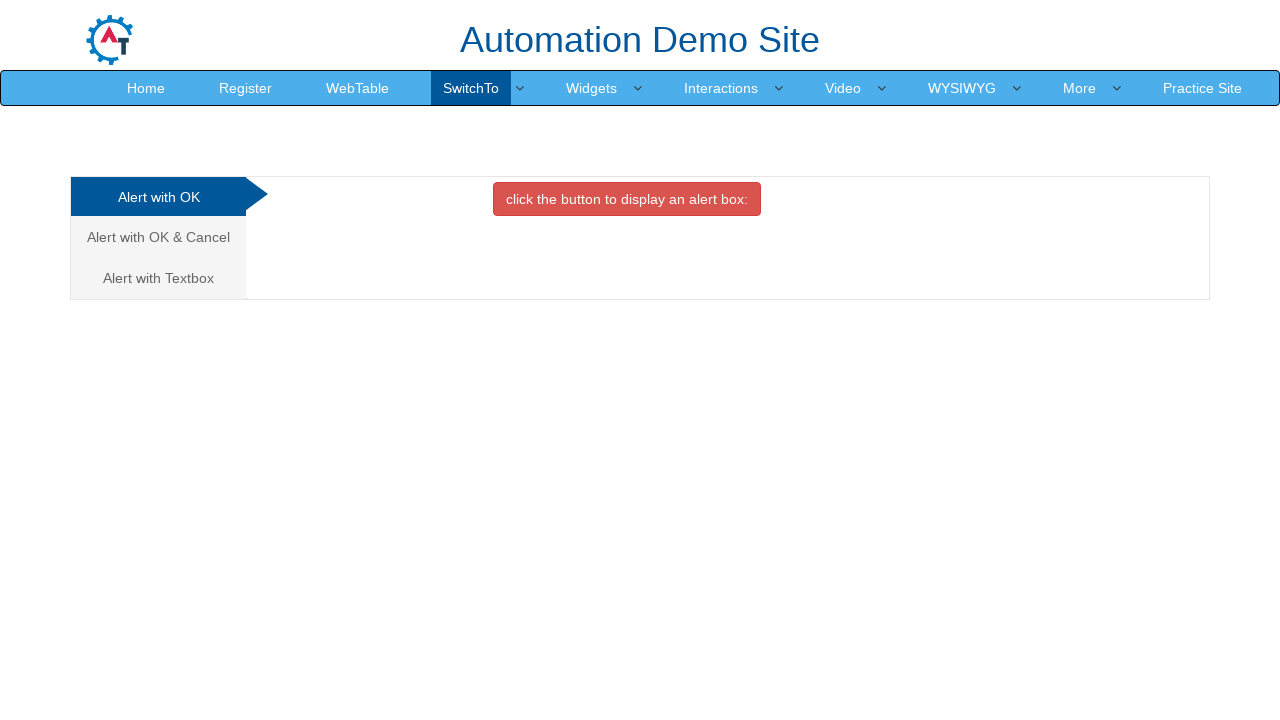

Clicked on 'Alert with OK' tab at (158, 197) on xpath=//a[text()='Alert with OK ']
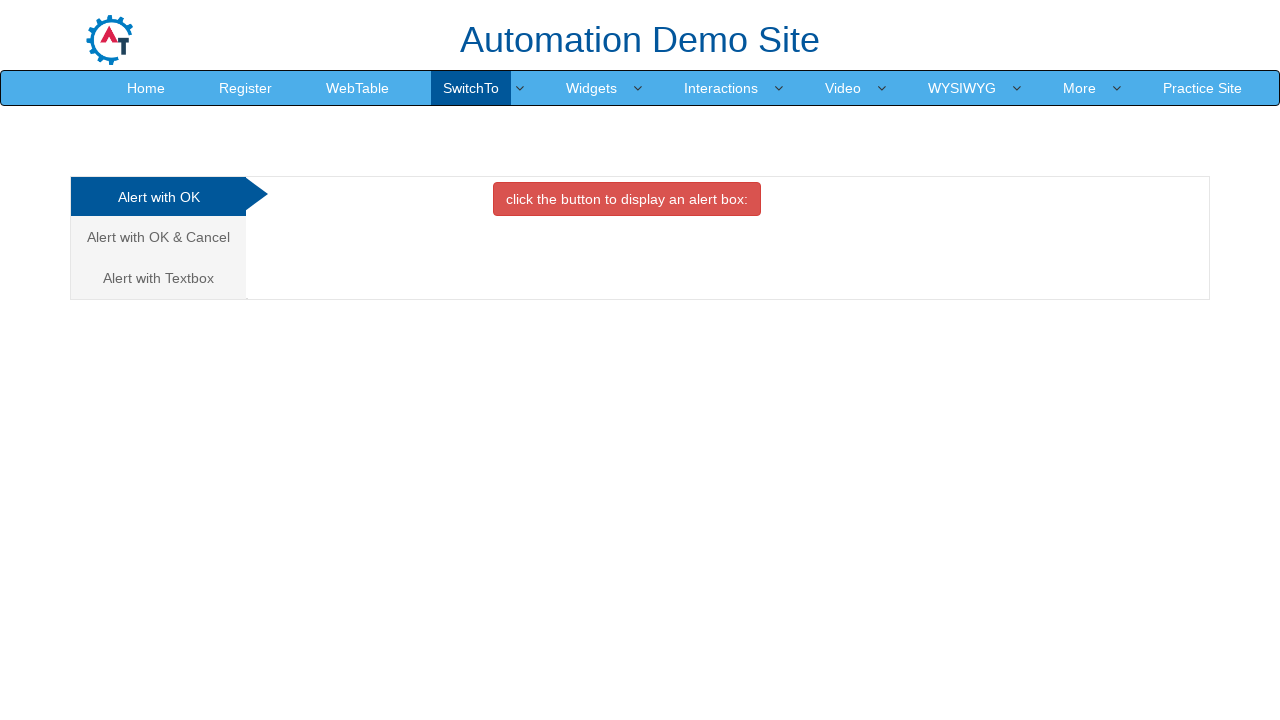

Clicked the alert trigger button at (627, 199) on xpath=//button[@class='btn btn-danger']
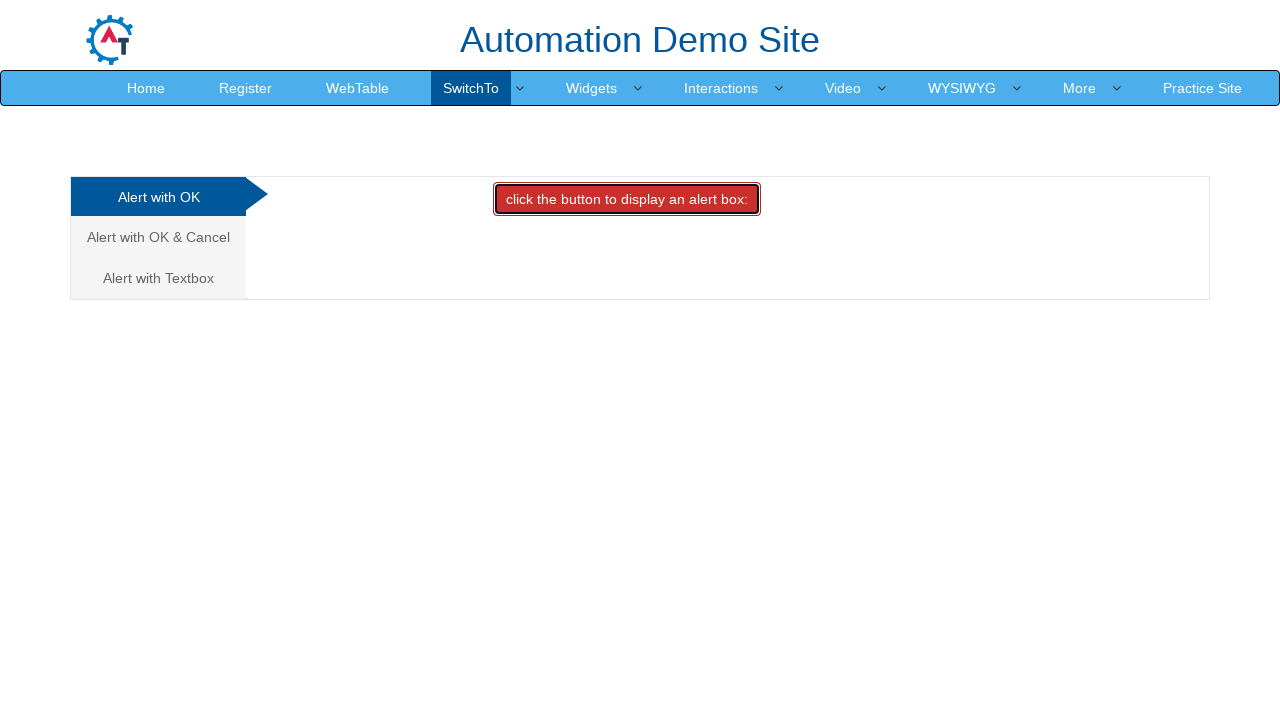

Set up dialog handler to dismiss alert
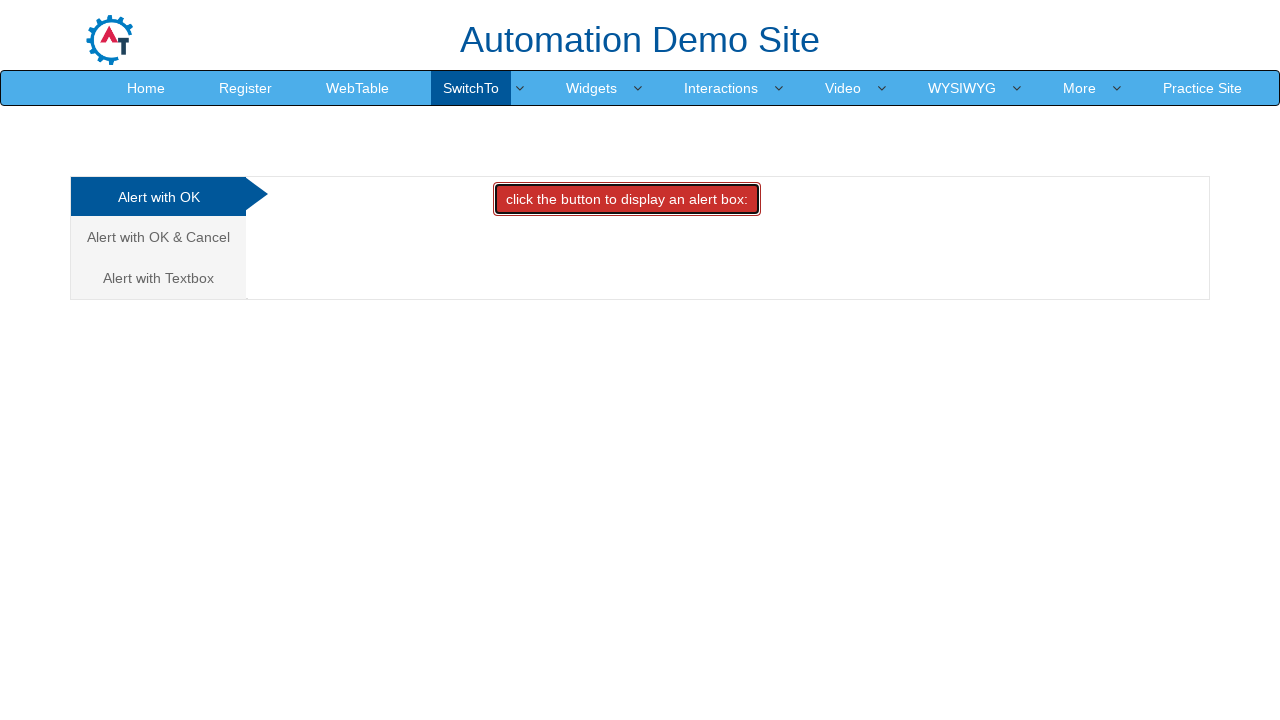

Waited 1000ms for alert to be handled
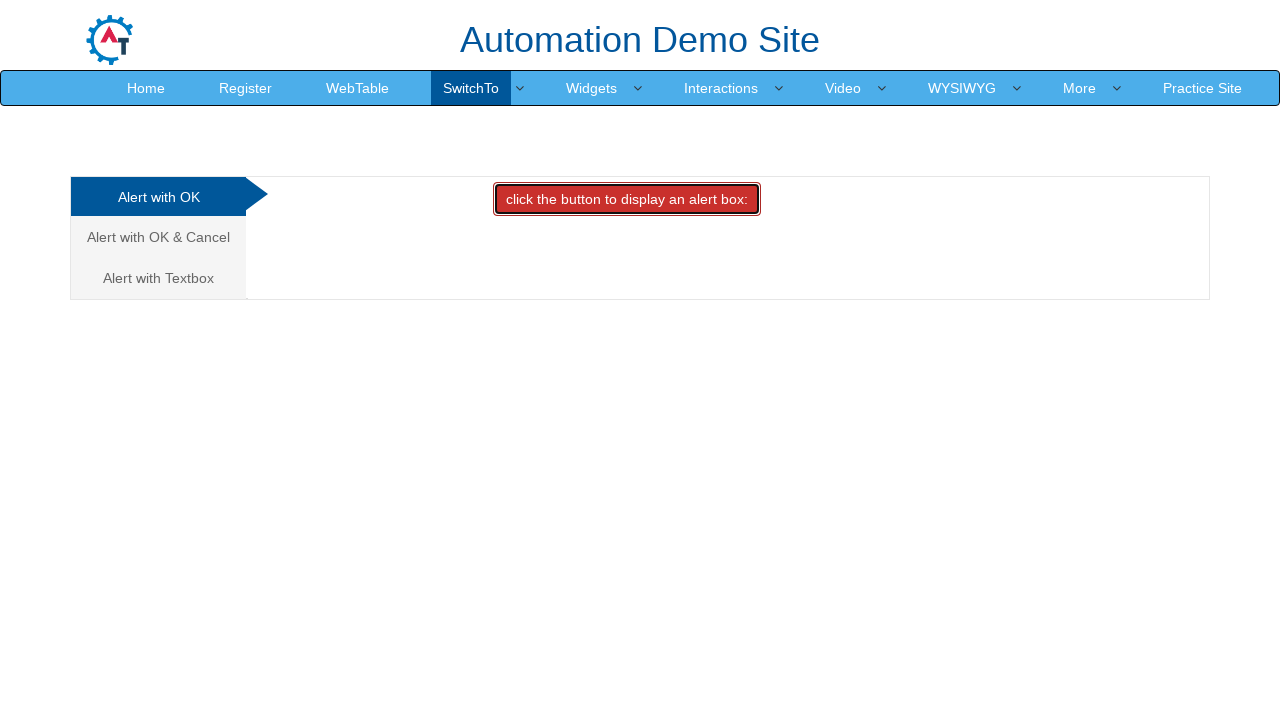

Clicked on 'Alert with OK & Cancel' tab at (158, 237) on xpath=//a[text()='Alert with OK & Cancel ']
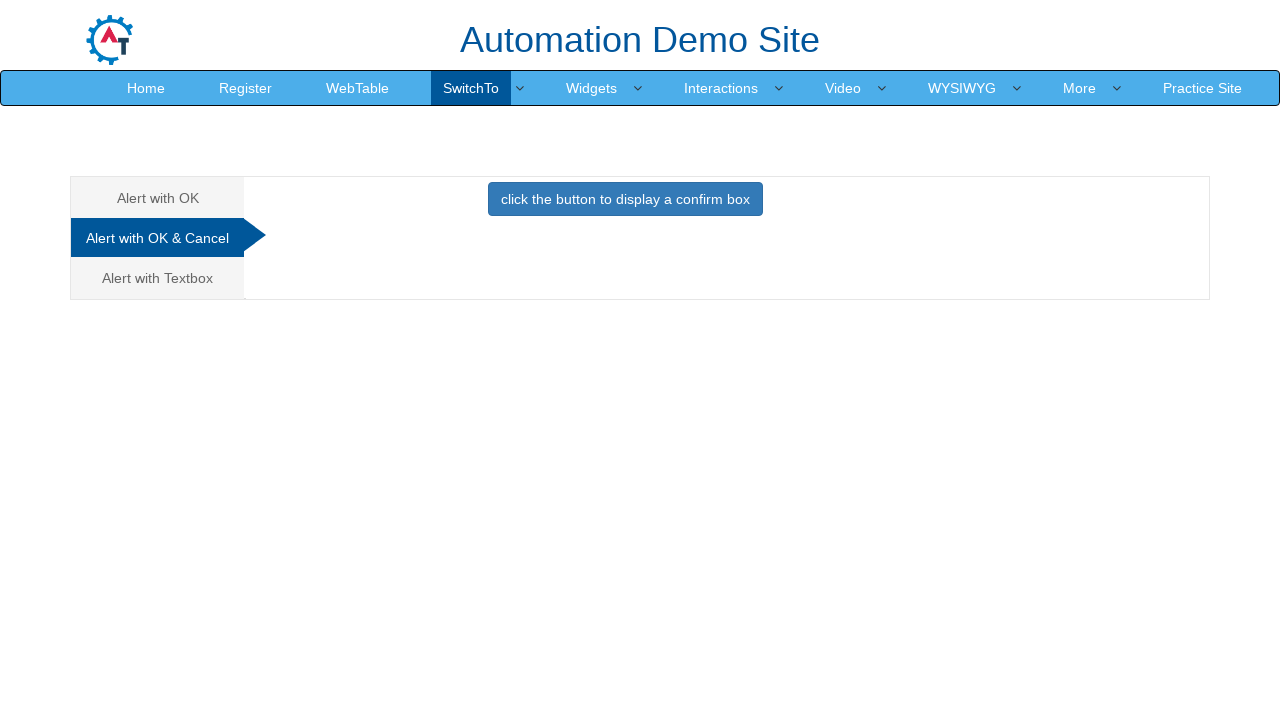

Clicked the confirm dialog trigger button at (625, 199) on xpath=//button[@class='btn btn-primary']
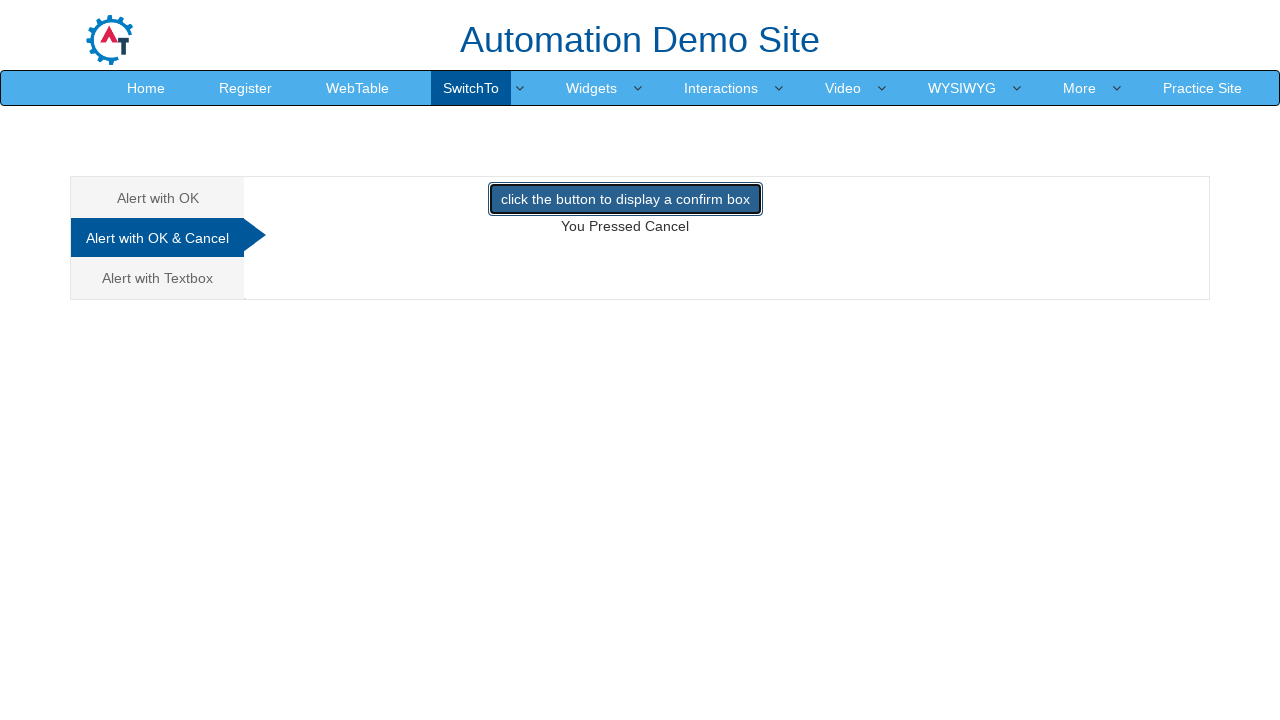

Waited 1000ms for confirm dialog to be handled
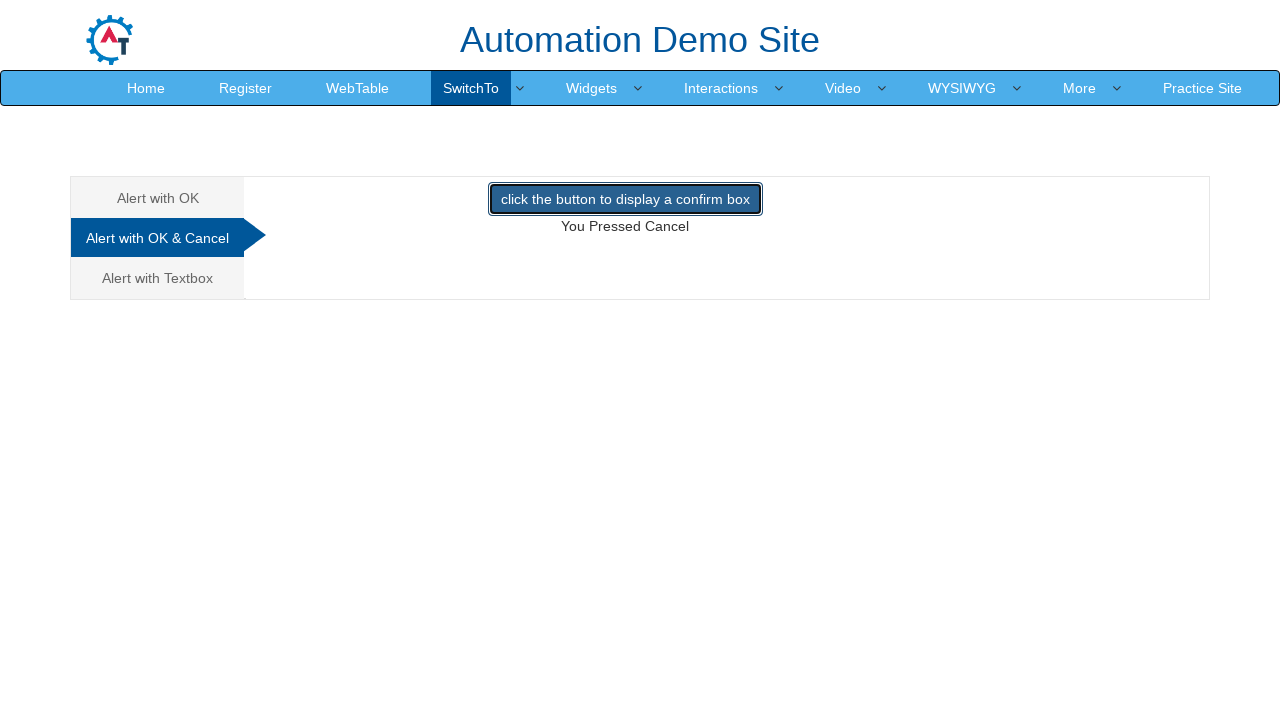

Clicked on 'Alert with Textbox' tab at (158, 278) on xpath=//a[text()='Alert with Textbox ']
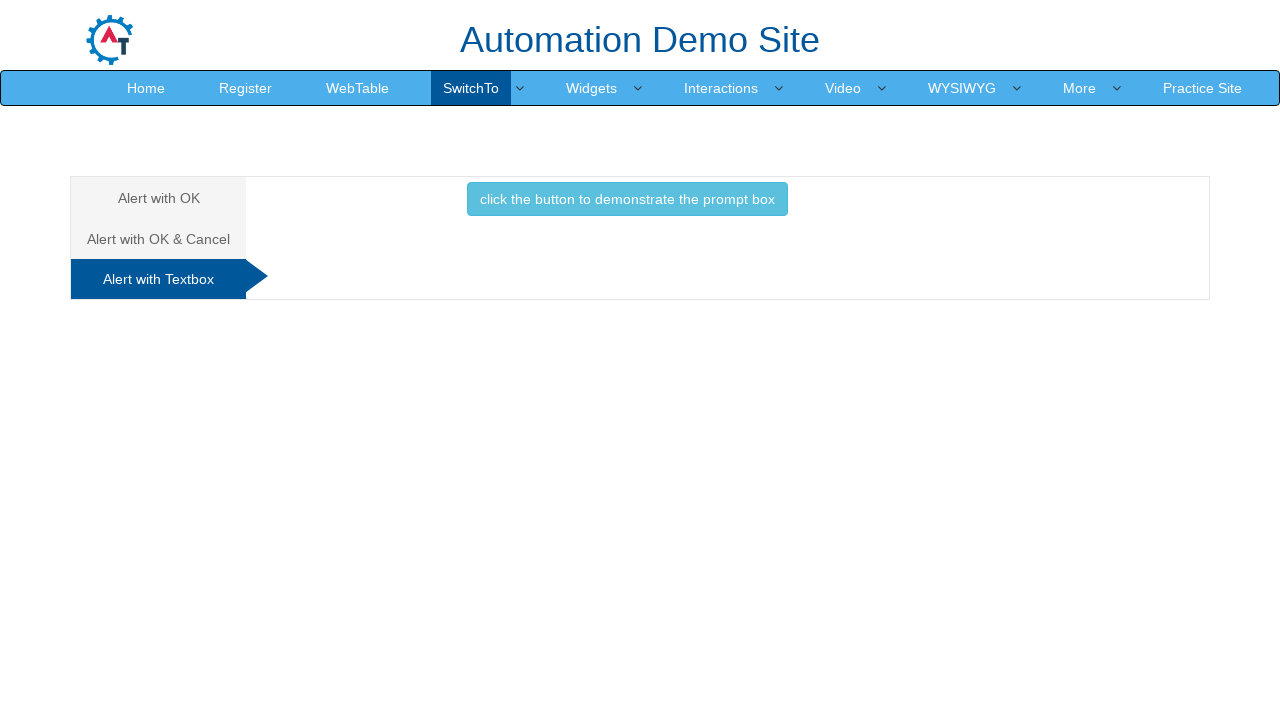

Set up dialog handler to accept prompt with text 'giri'
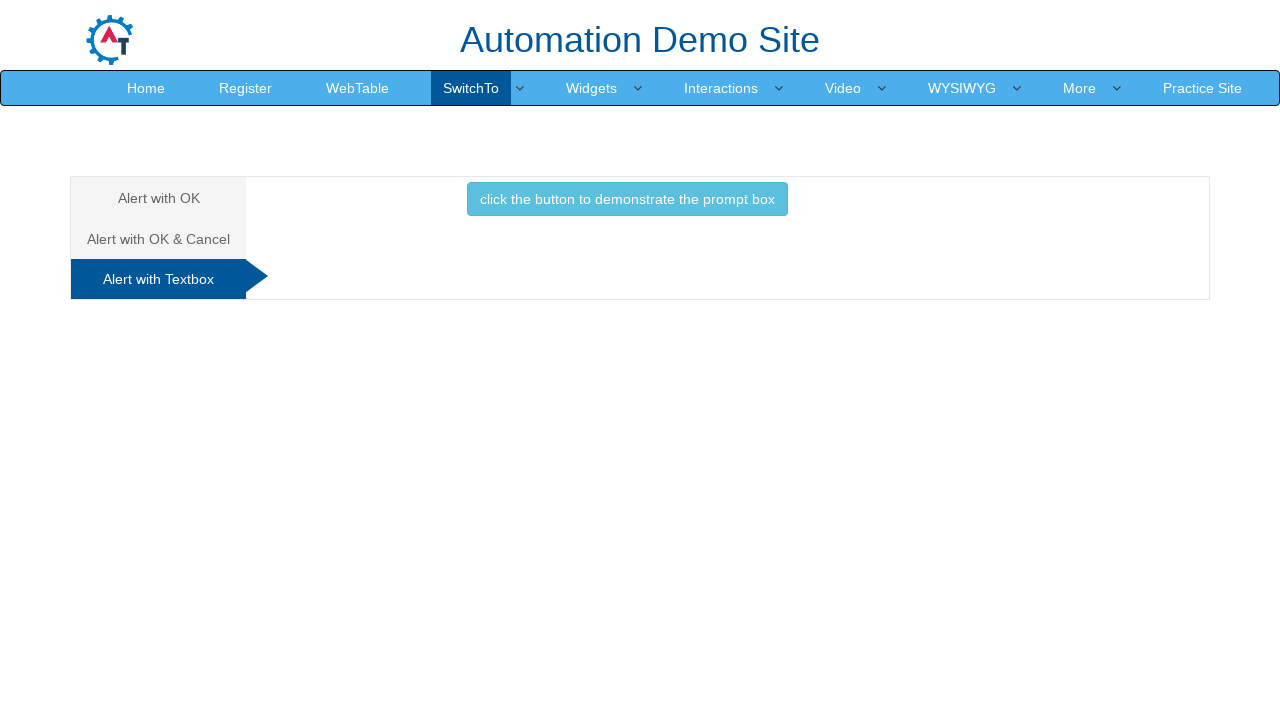

Clicked the prompt dialog trigger button at (627, 199) on xpath=//button[@class='btn btn-info']
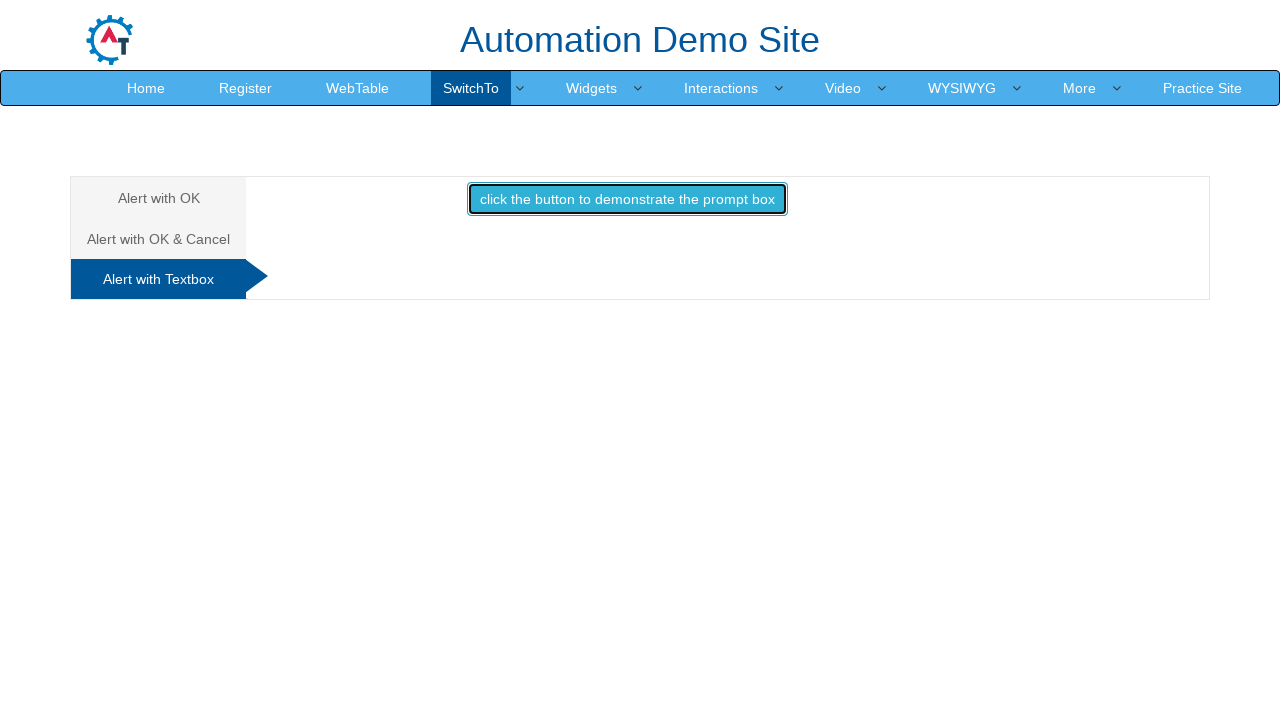

Waited 1000ms for prompt dialog to be handled
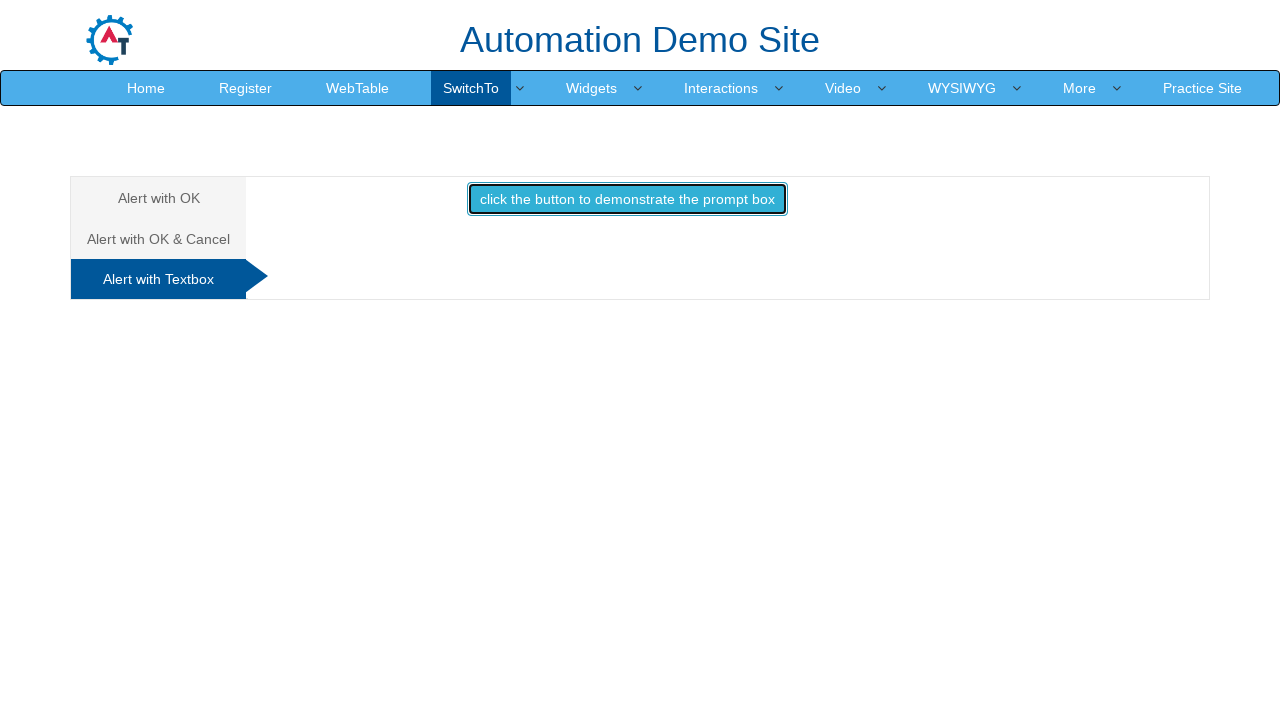

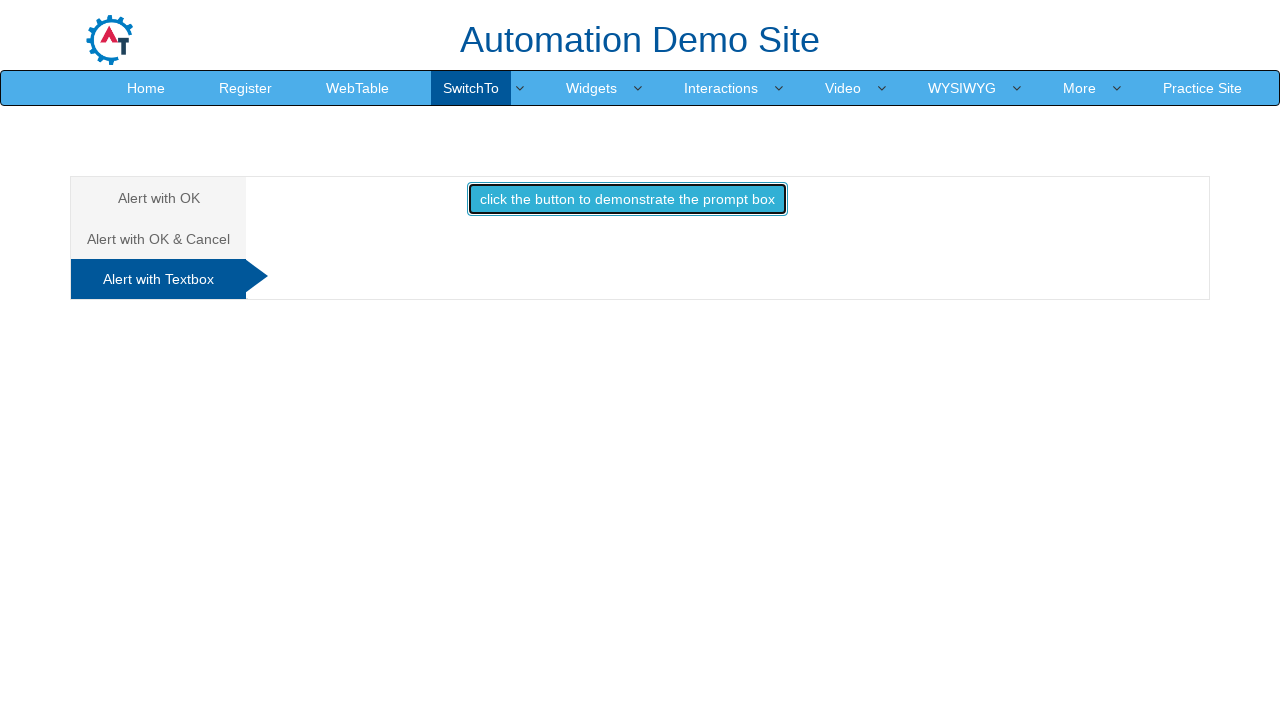